Tests that clicking the "Forgot Password" link on the login page successfully navigates the user to the Reset Password page and displays the correct header.

Starting URL: https://opensource-demo.orangehrmlive.com/

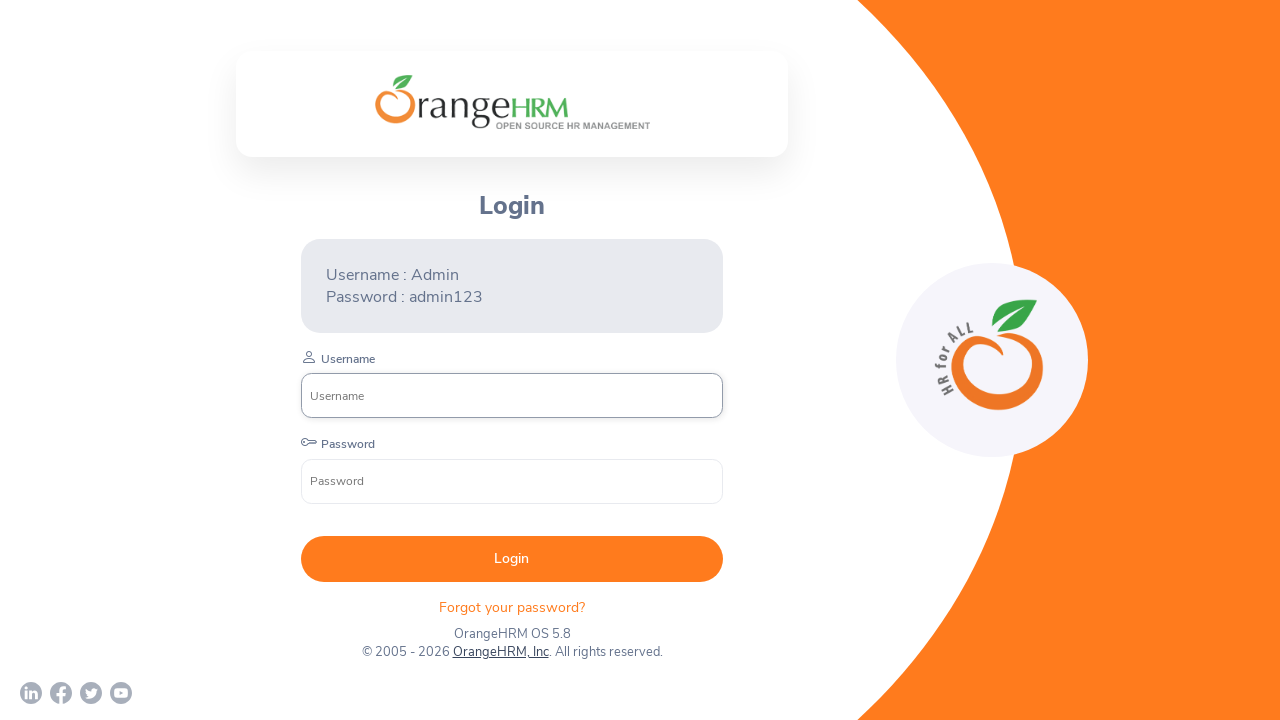

Clicked on the 'Forgot your password?' link at (512, 607) on xpath=//p[@class='oxd-text oxd-text--p orangehrm-login-forgot-header']
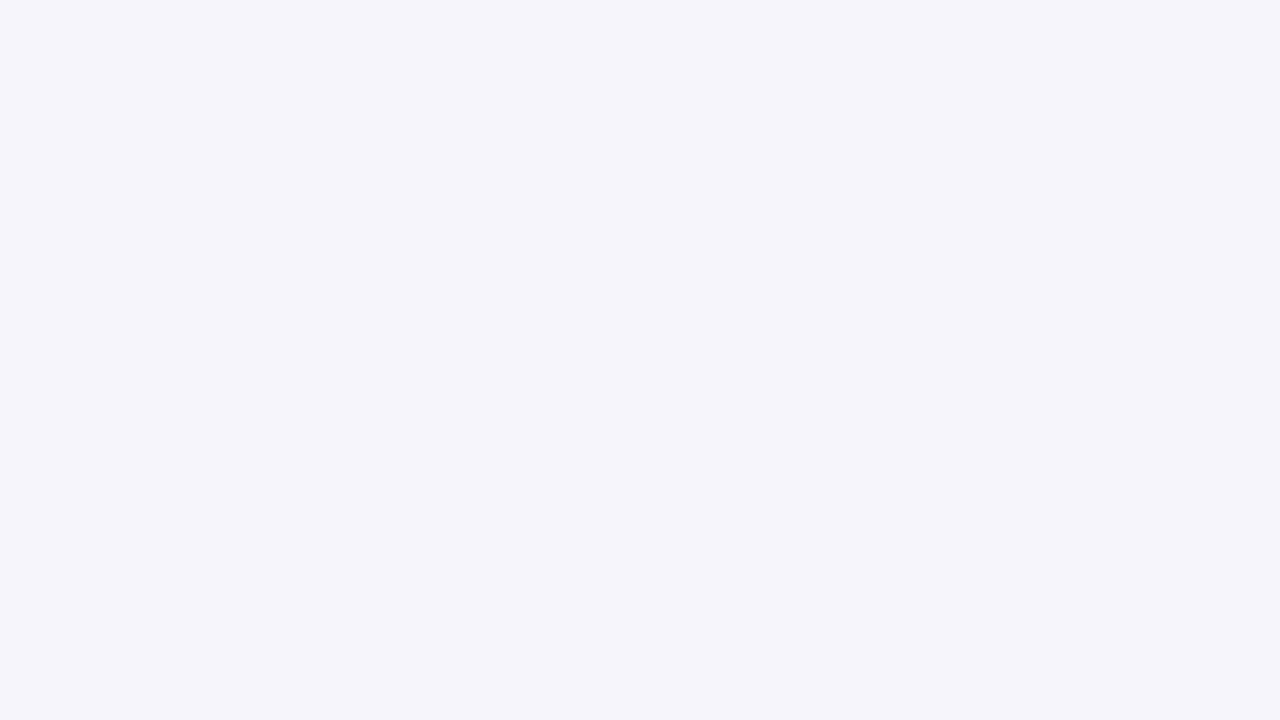

Reset Password page header element loaded
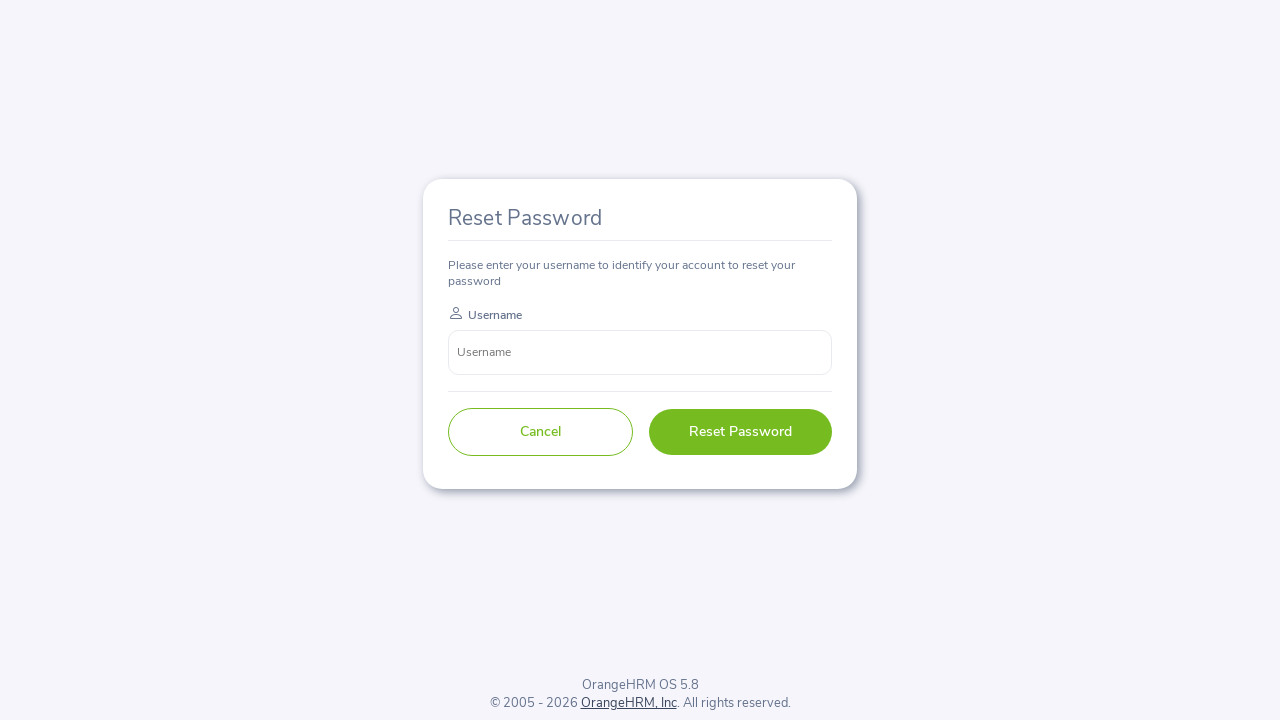

Located Reset Password header element
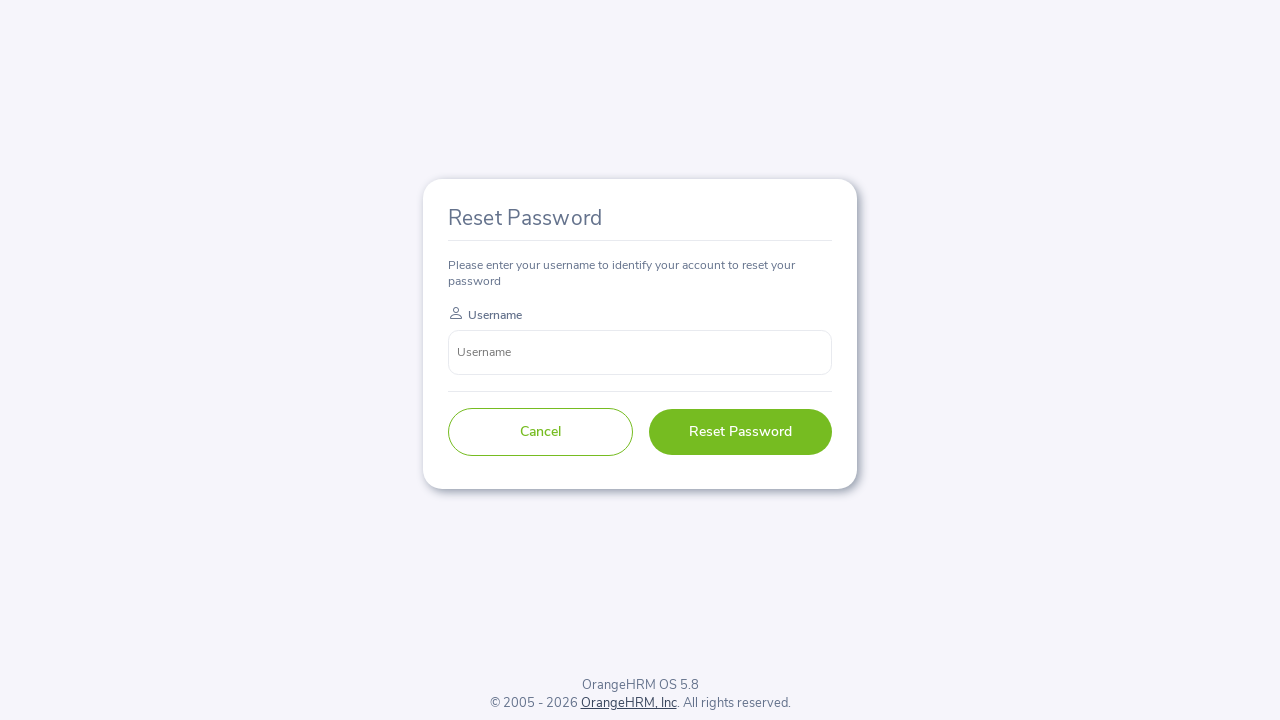

Verified that header text is 'Reset Password' - navigation successful
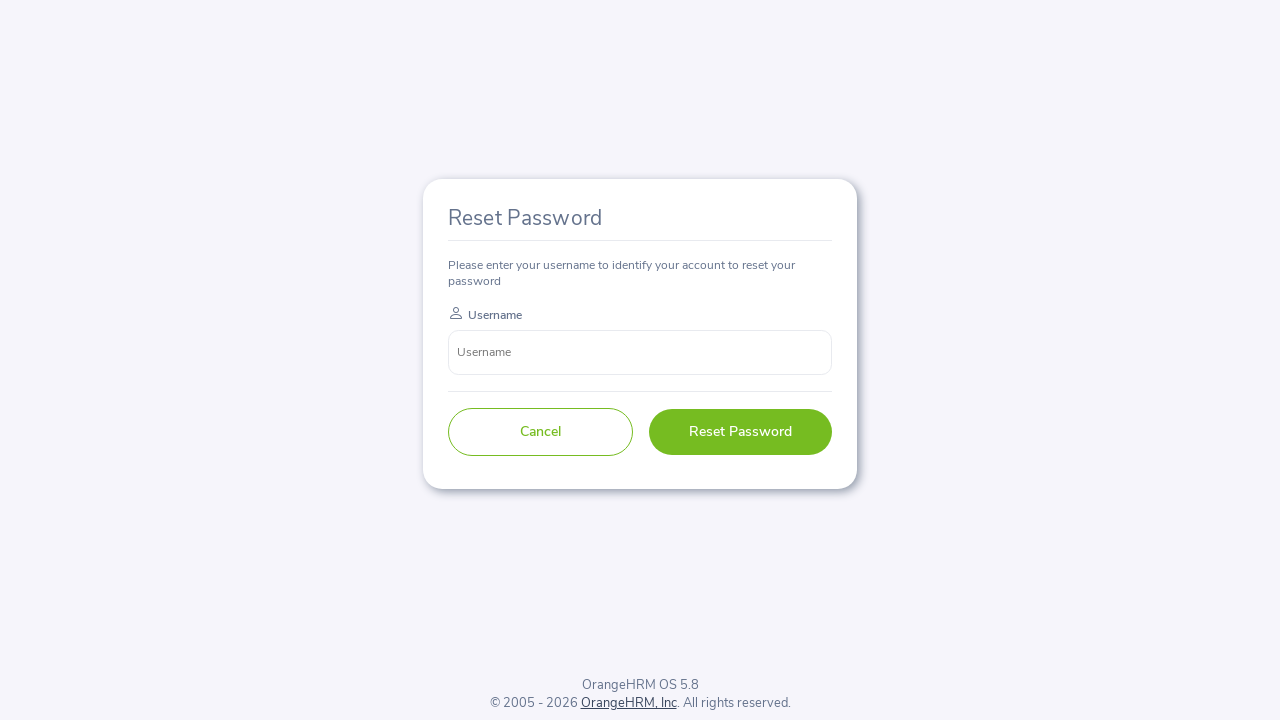

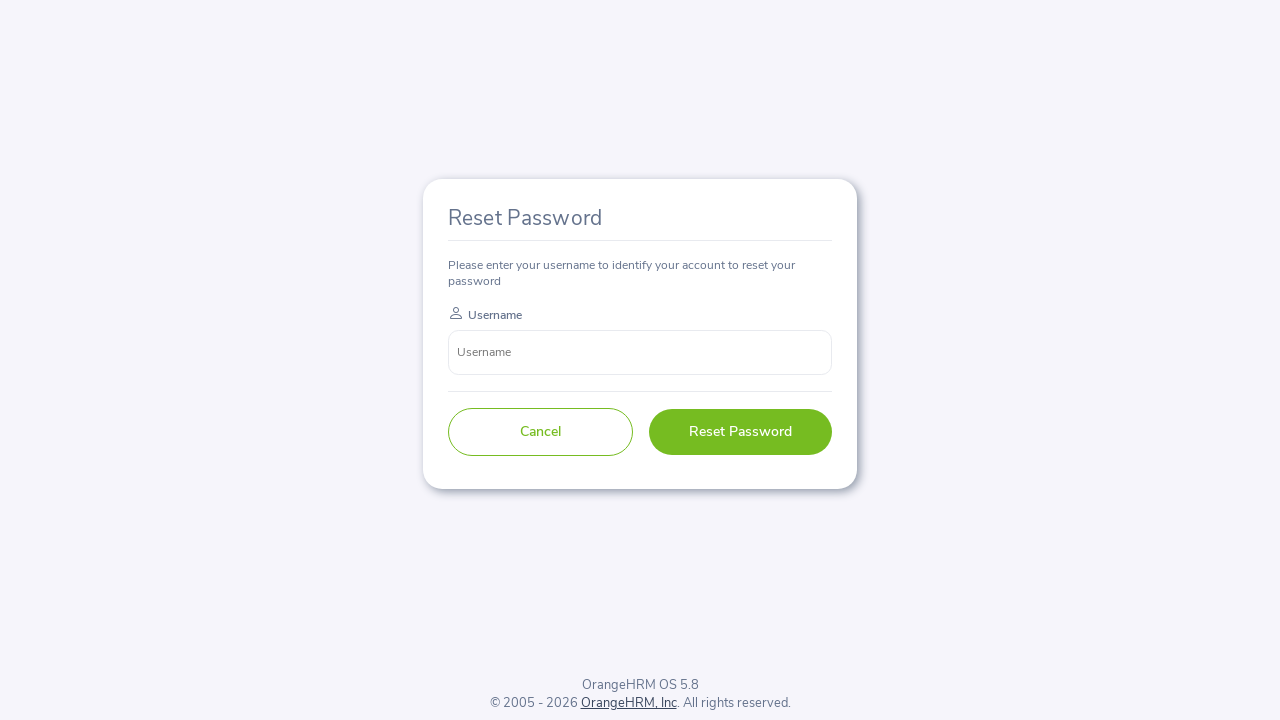